Finds and clicks a link with text matching a calculated mathematical value (ceiling of pi^e * 10000)

Starting URL: http://suninjuly.github.io/find_link_text

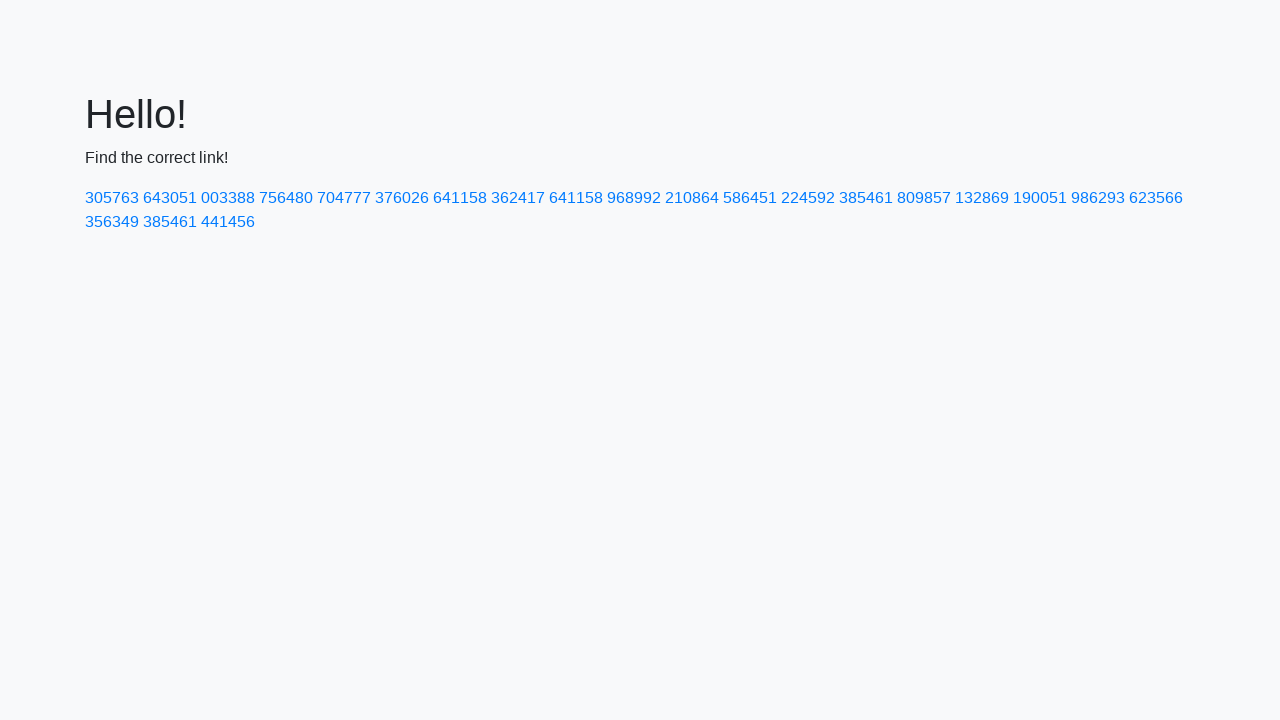

Calculated link text value: 224592 (ceiling of pi^e * 10000)
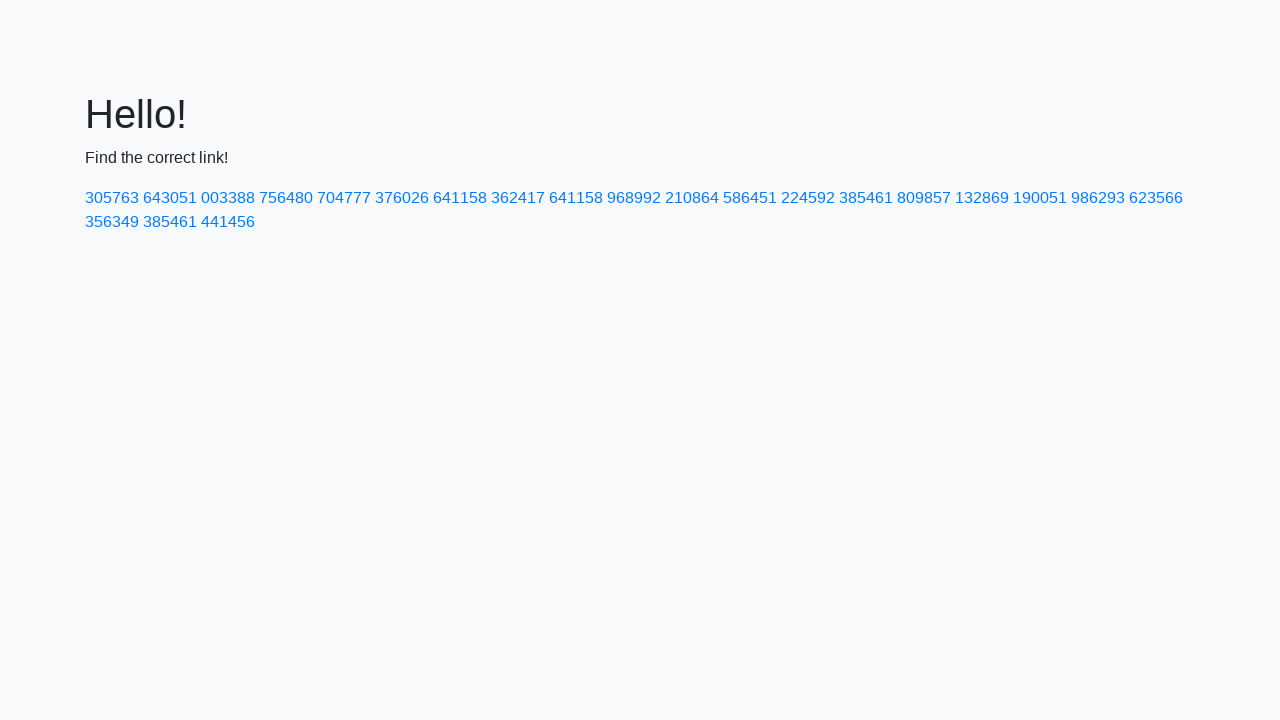

Clicked link with text '224592' at (808, 198) on a:has-text('224592')
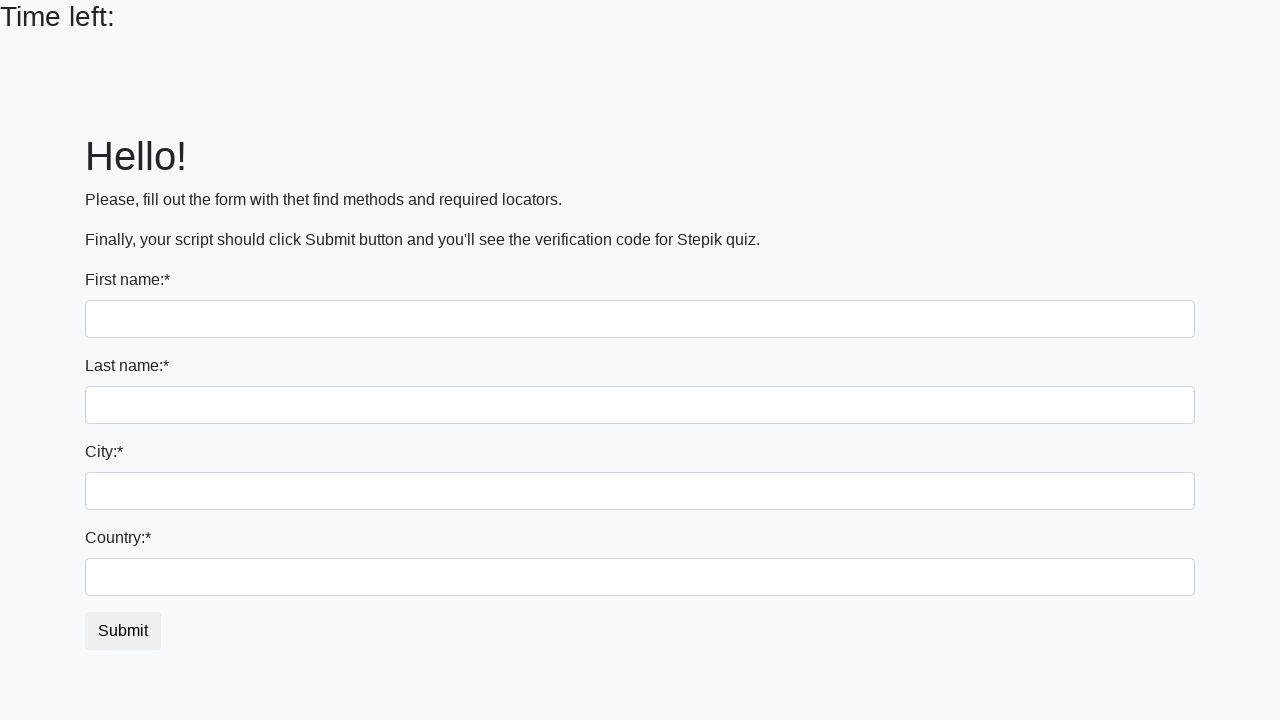

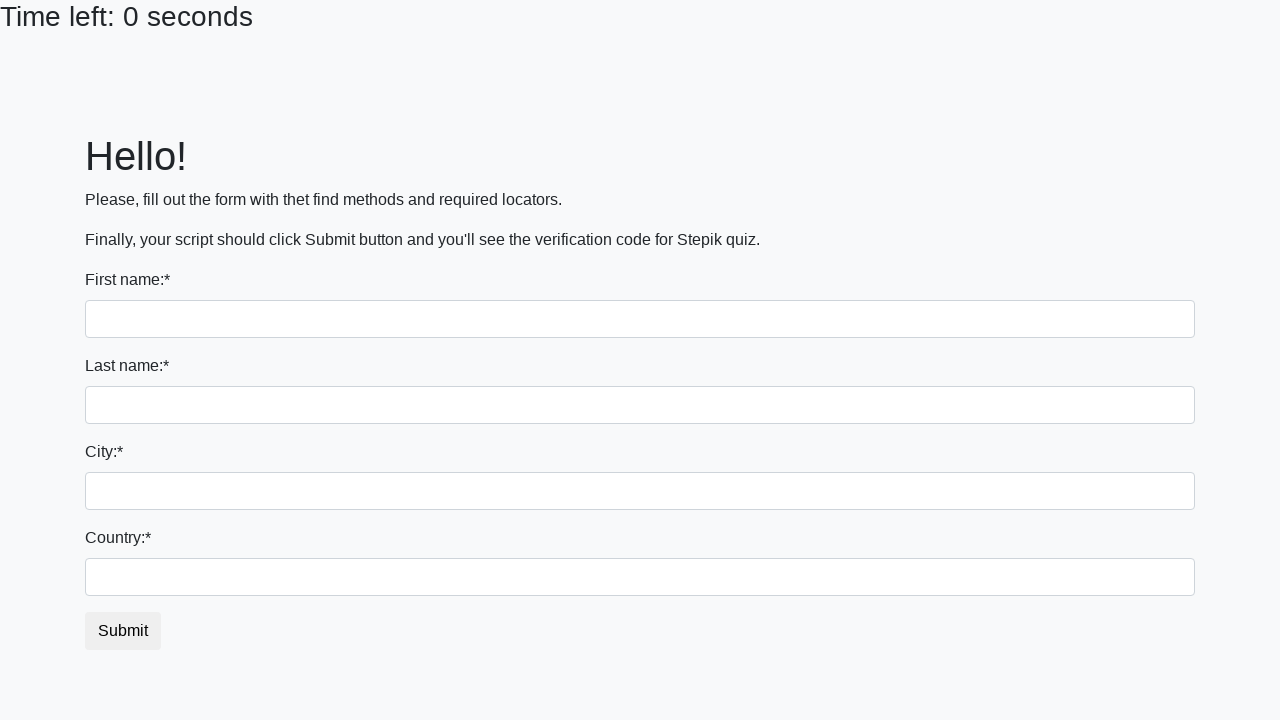